Tests filtering to display only active (incomplete) todo items

Starting URL: https://demo.playwright.dev/todomvc

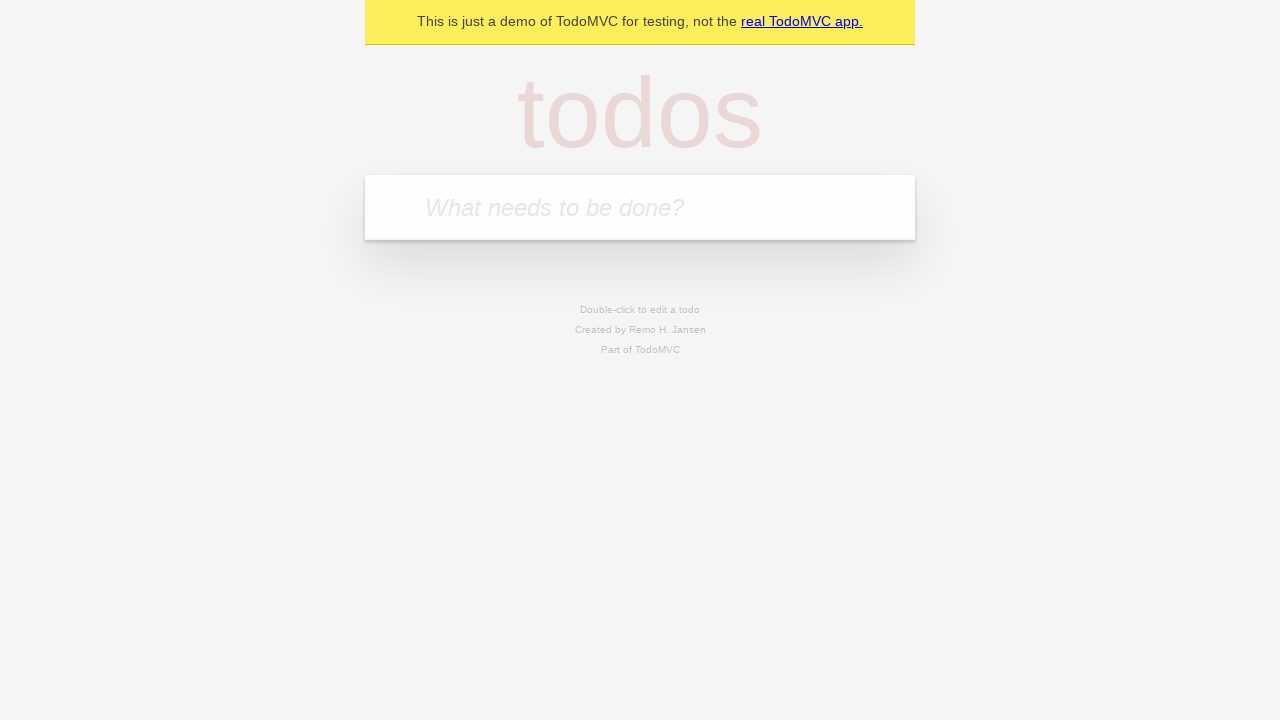

Filled todo input with 'buy some cheese' on internal:attr=[placeholder="What needs to be done?"i]
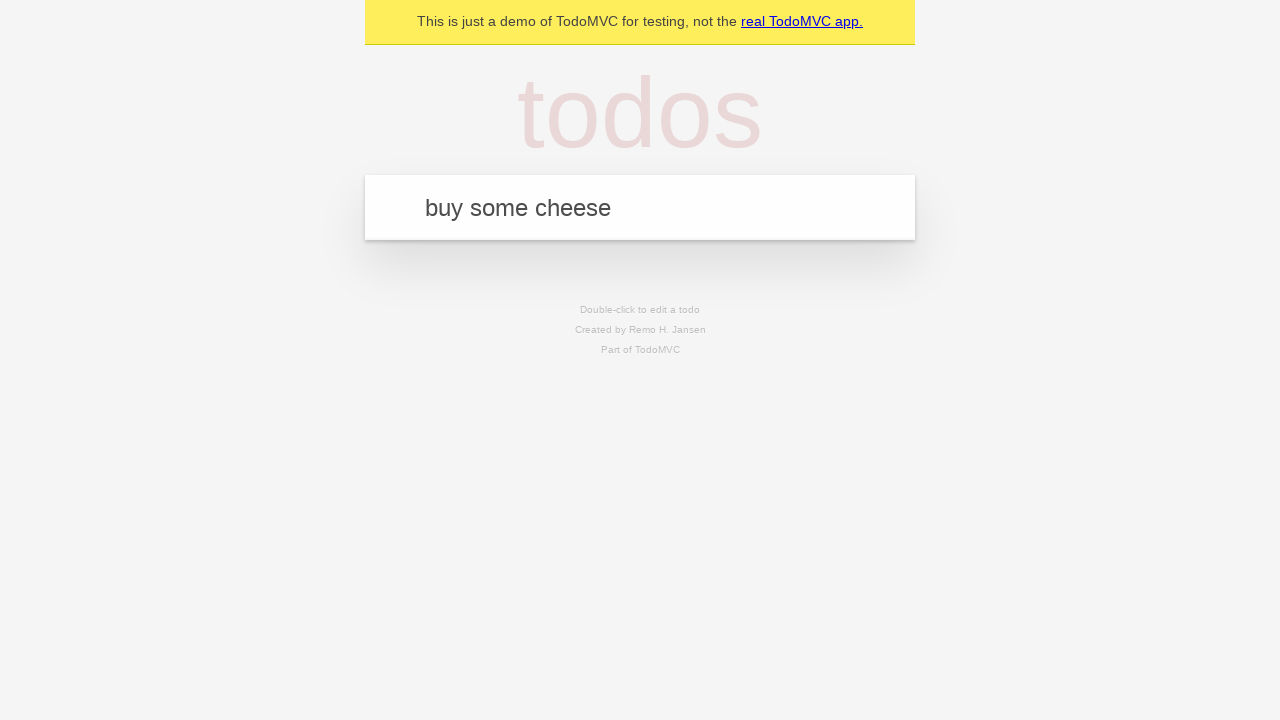

Pressed Enter to create first todo item on internal:attr=[placeholder="What needs to be done?"i]
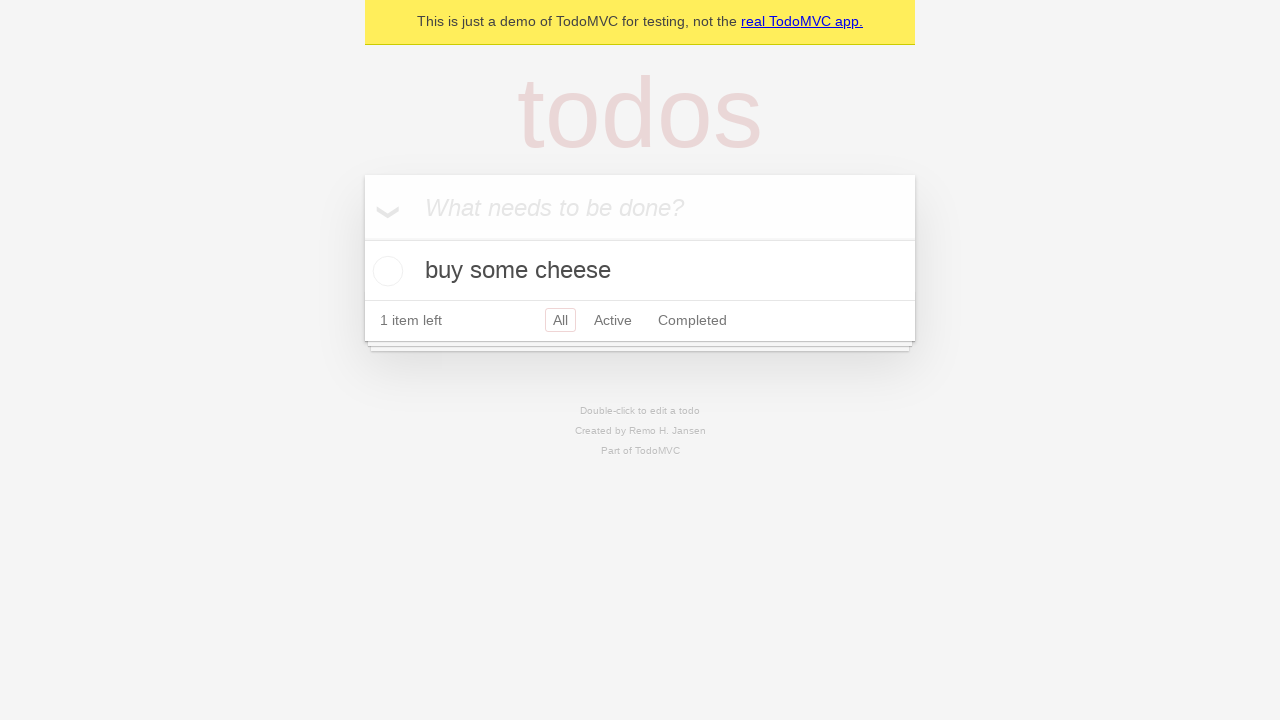

Filled todo input with 'feed the cat' on internal:attr=[placeholder="What needs to be done?"i]
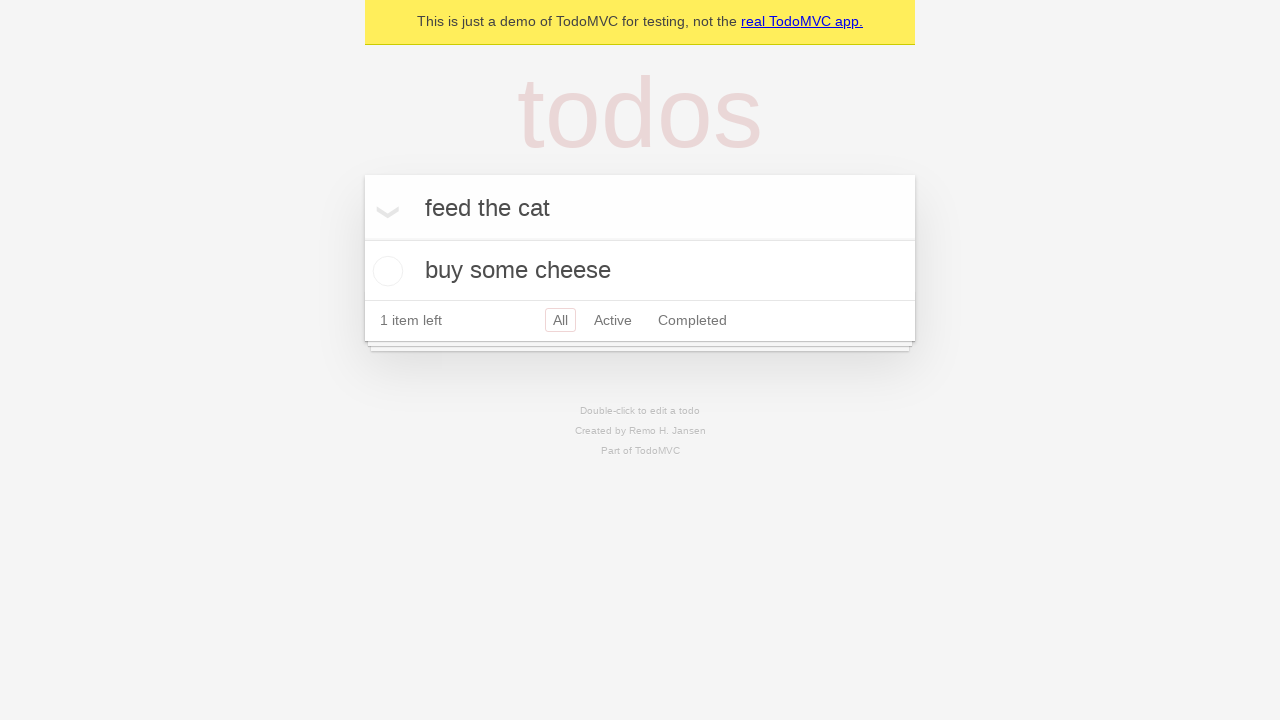

Pressed Enter to create second todo item on internal:attr=[placeholder="What needs to be done?"i]
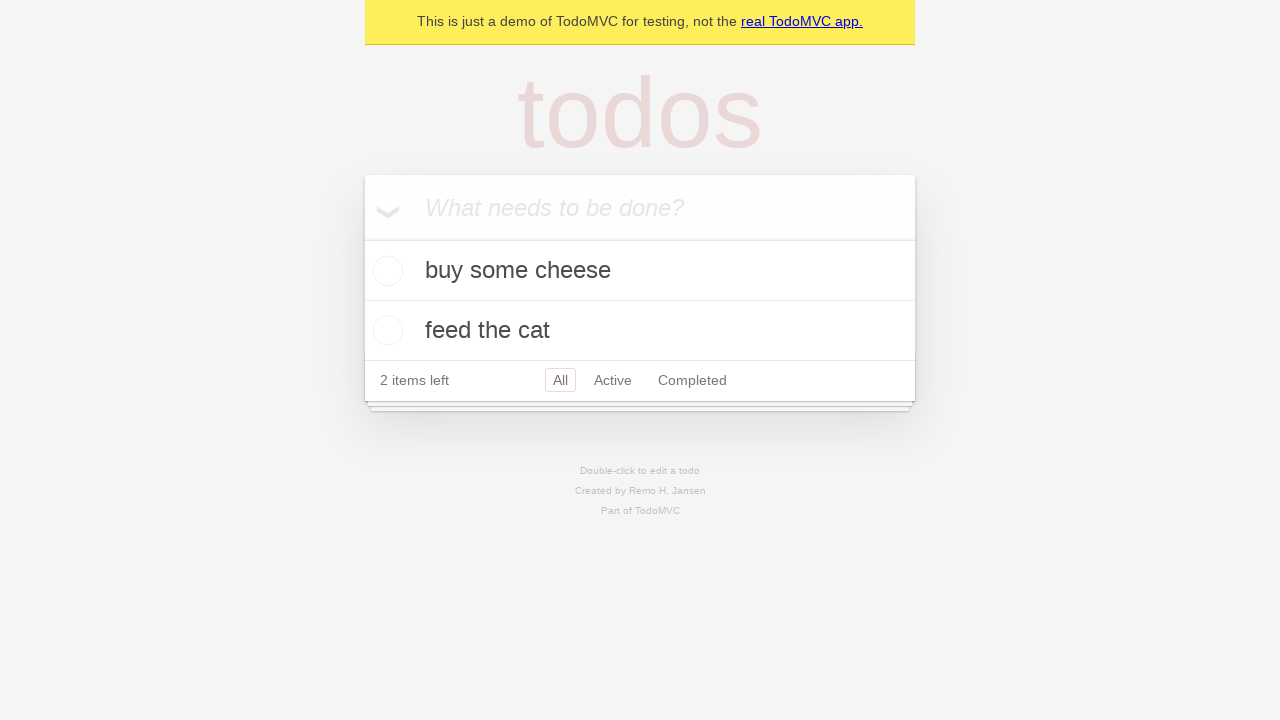

Filled todo input with 'book a doctors appointment' on internal:attr=[placeholder="What needs to be done?"i]
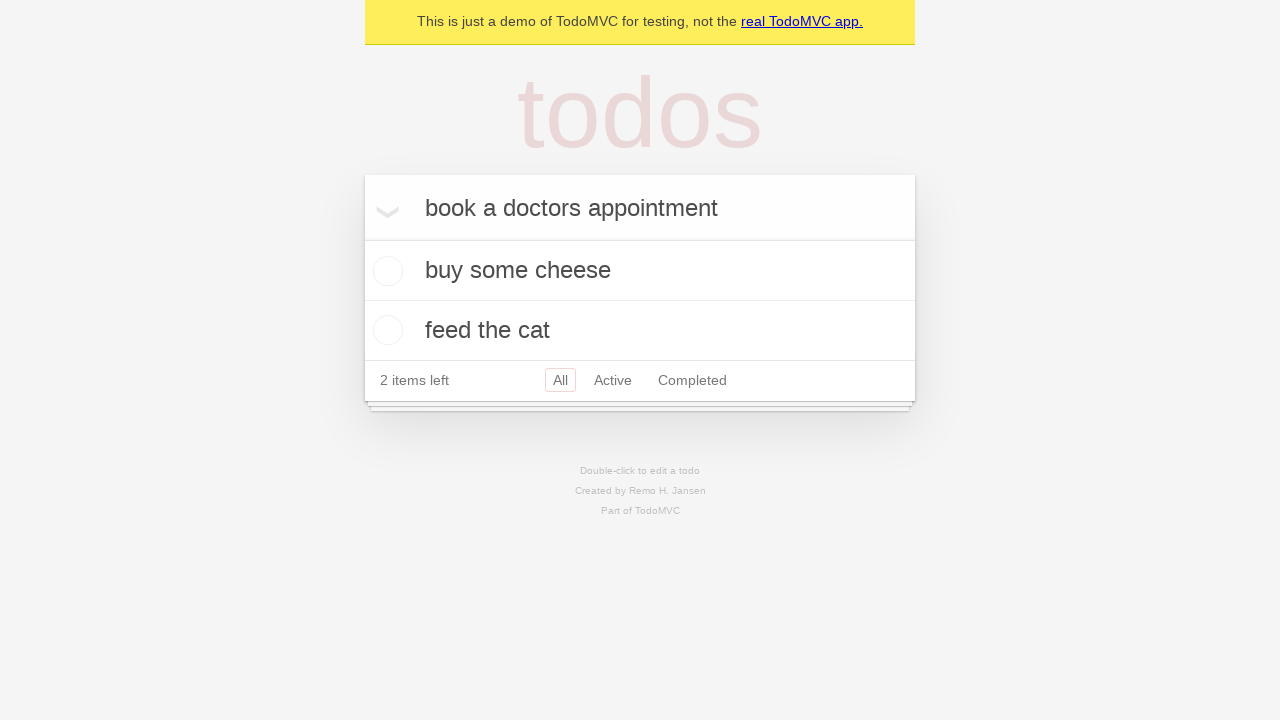

Pressed Enter to create third todo item on internal:attr=[placeholder="What needs to be done?"i]
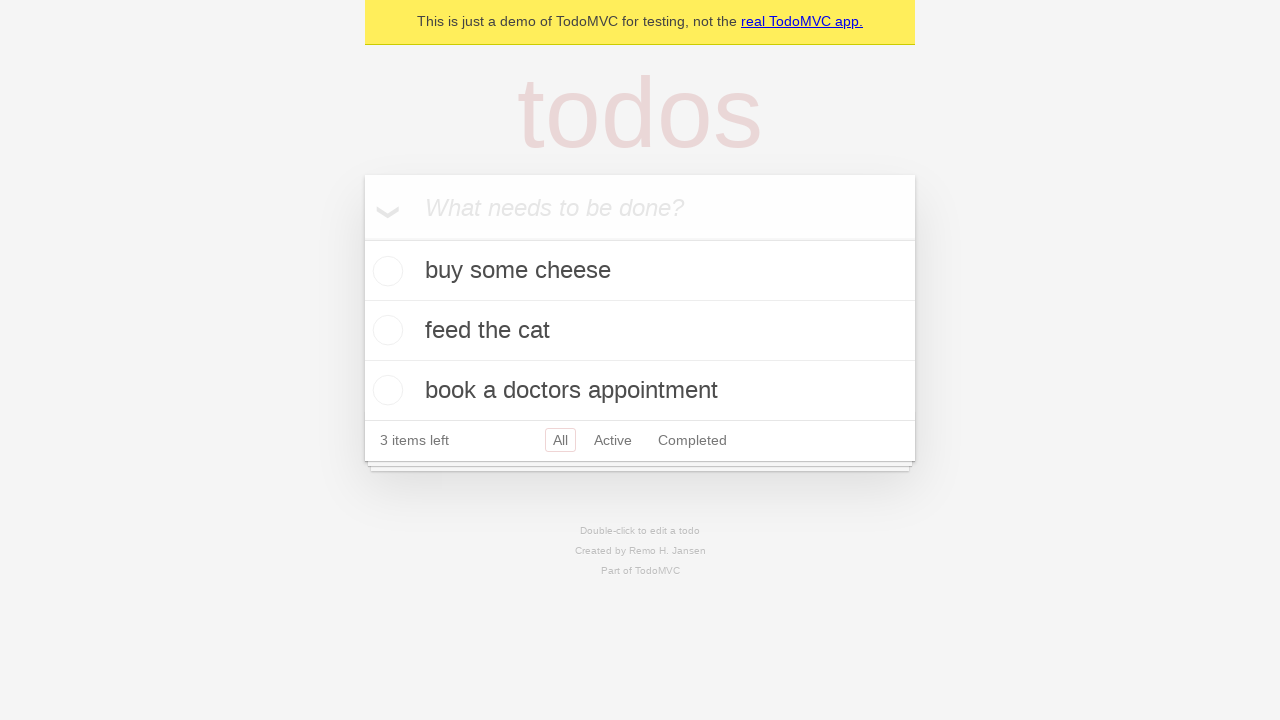

Waited for todo items to load
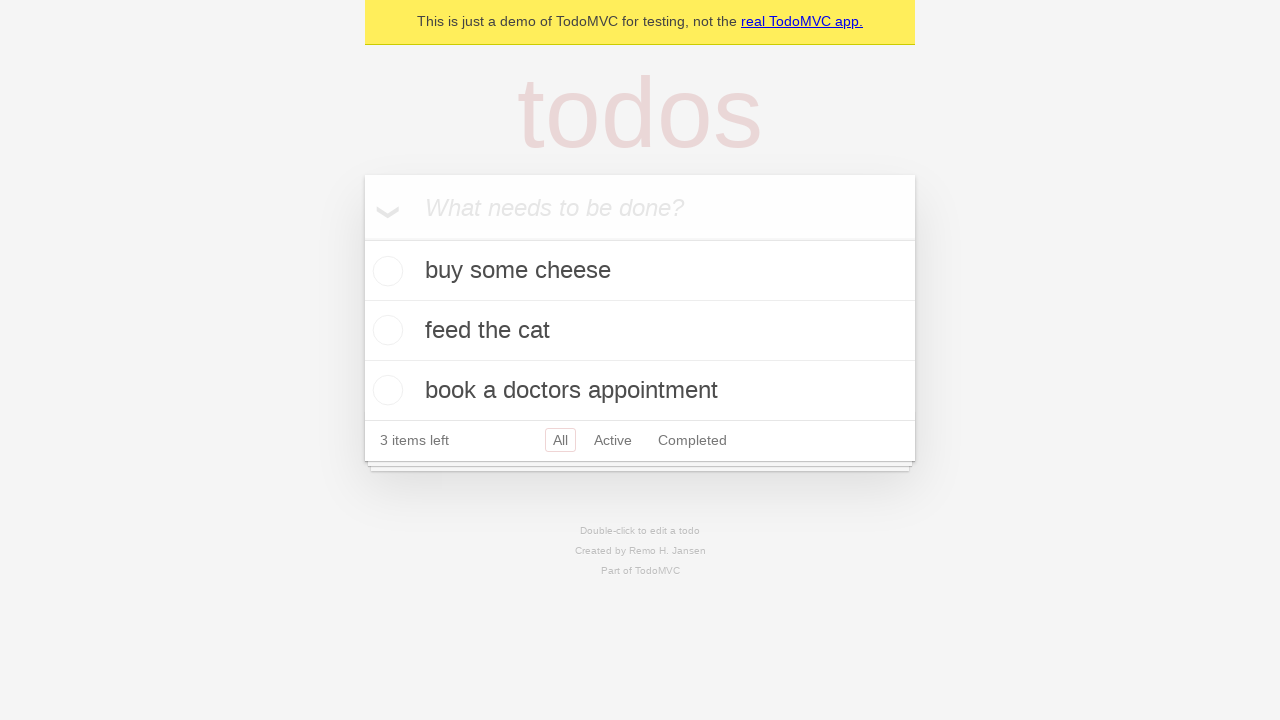

Marked second todo item as complete at (385, 330) on internal:testid=[data-testid="todo-item"s] >> nth=1 >> internal:role=checkbox
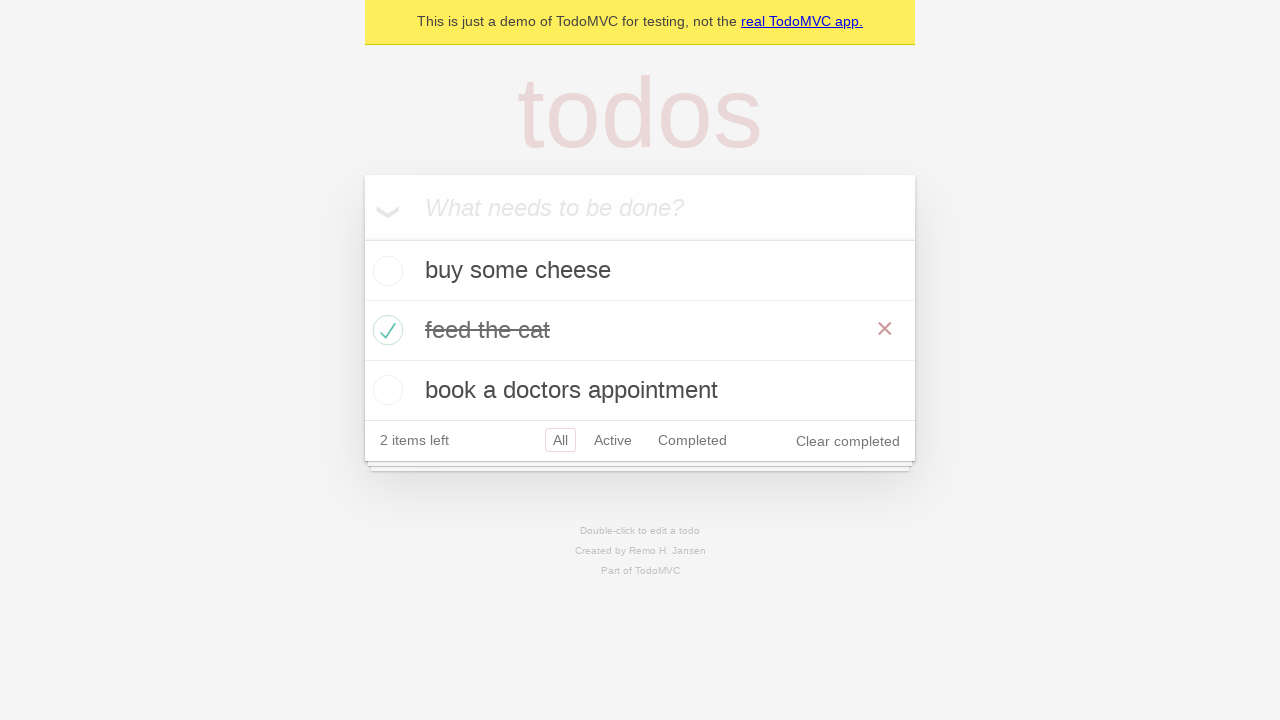

Clicked Active filter to display only incomplete todo items at (613, 440) on internal:role=link[name="Active"i]
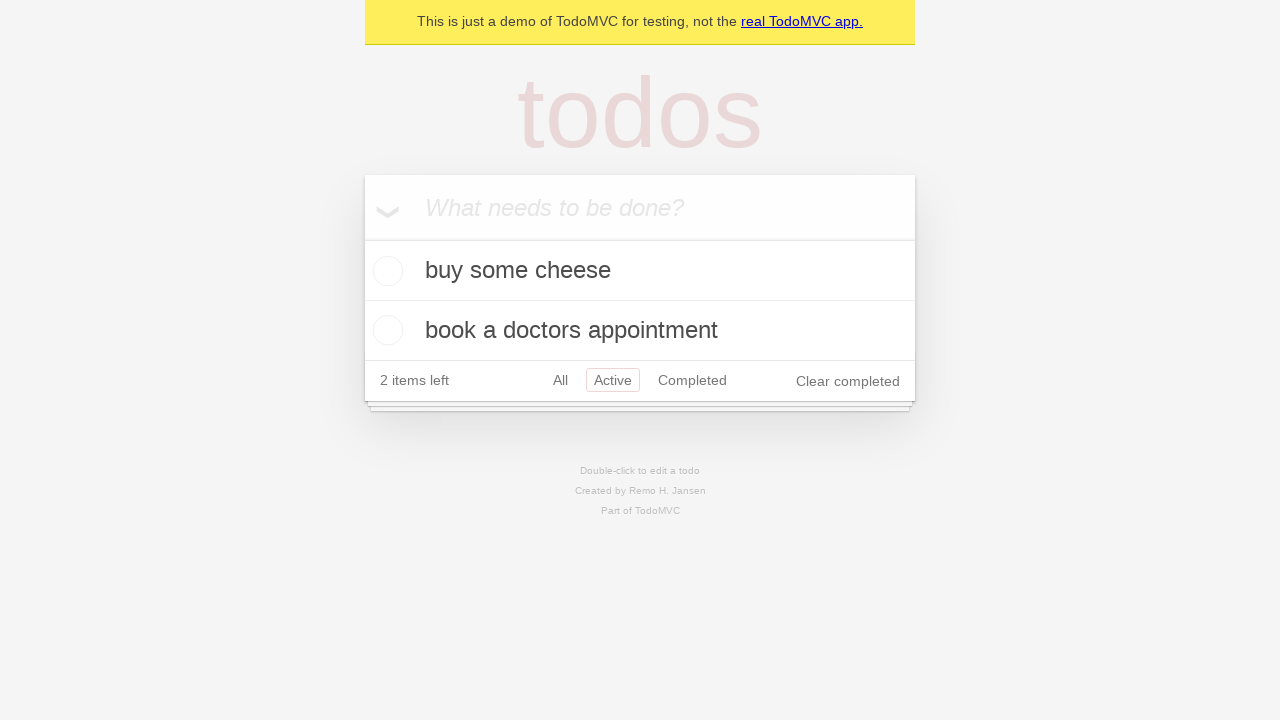

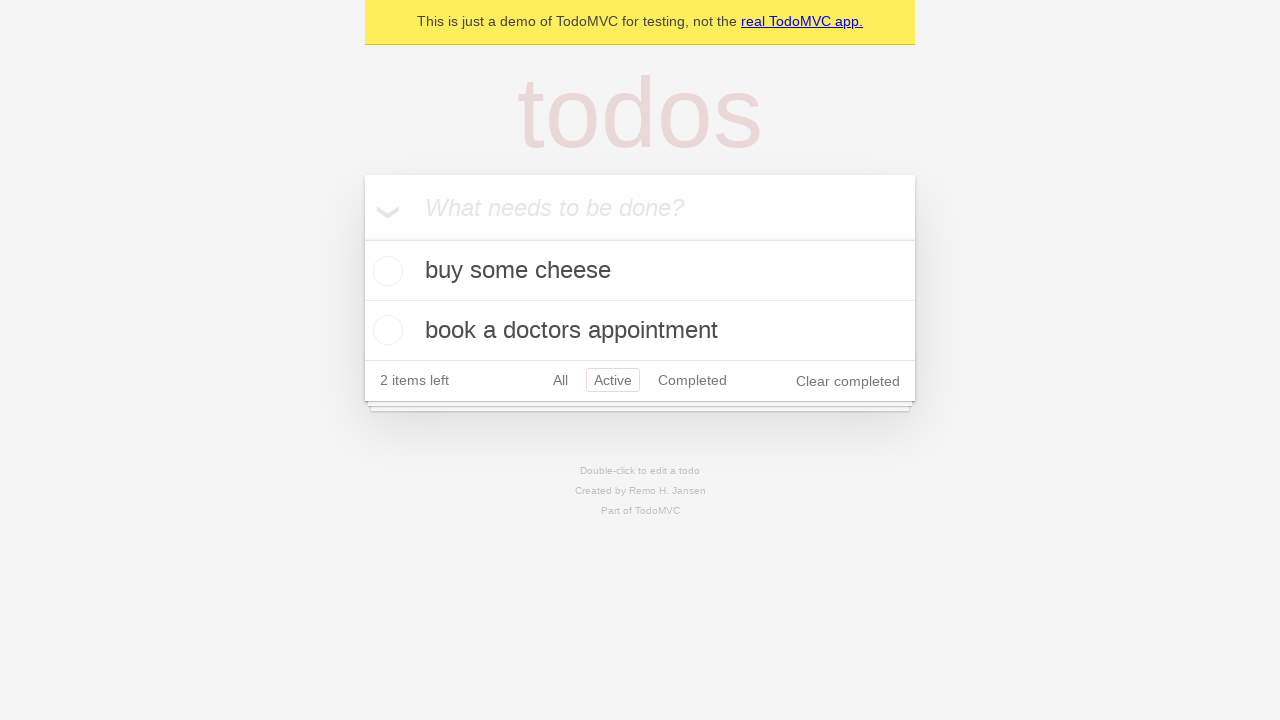